Tests JavaScript alert functionality with a text input box by clicking to trigger an alert, entering text into the prompt, and accepting it.

Starting URL: http://demo.automationtesting.in/Alerts.html

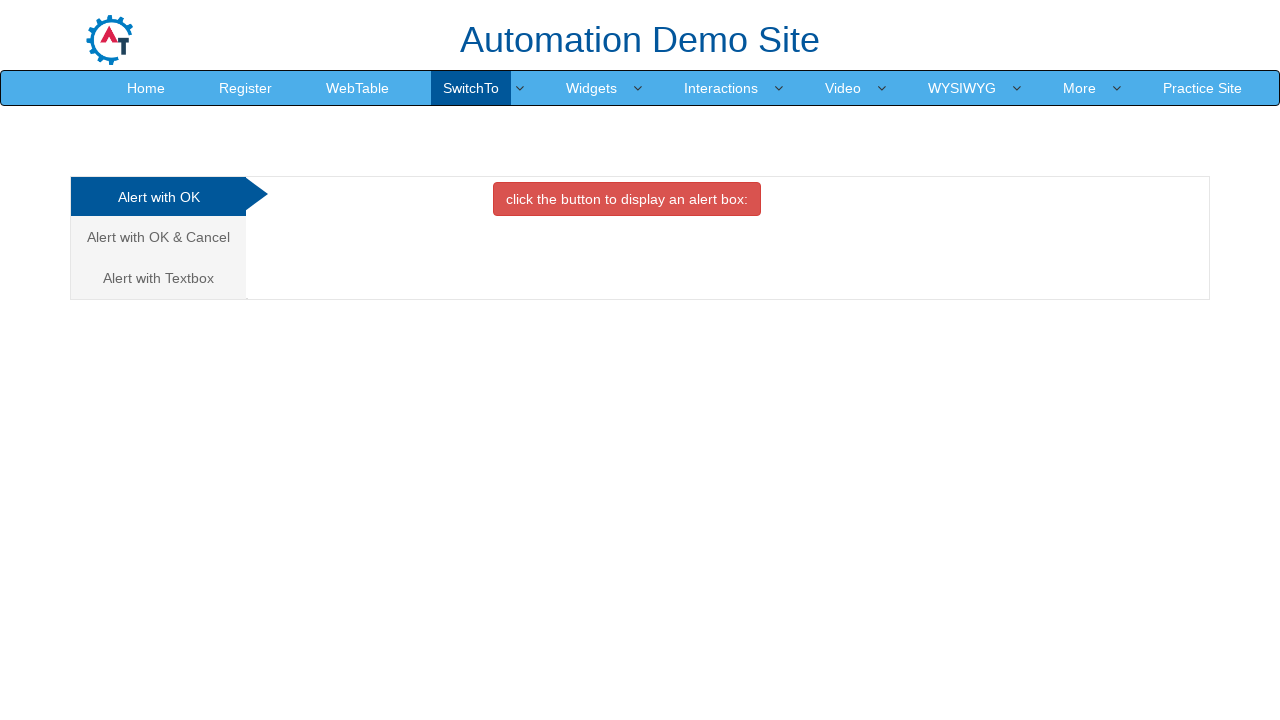

Clicked on 'Alert with Textbox' tab at (158, 278) on xpath=//a[contains(text(),'with Textbox')]
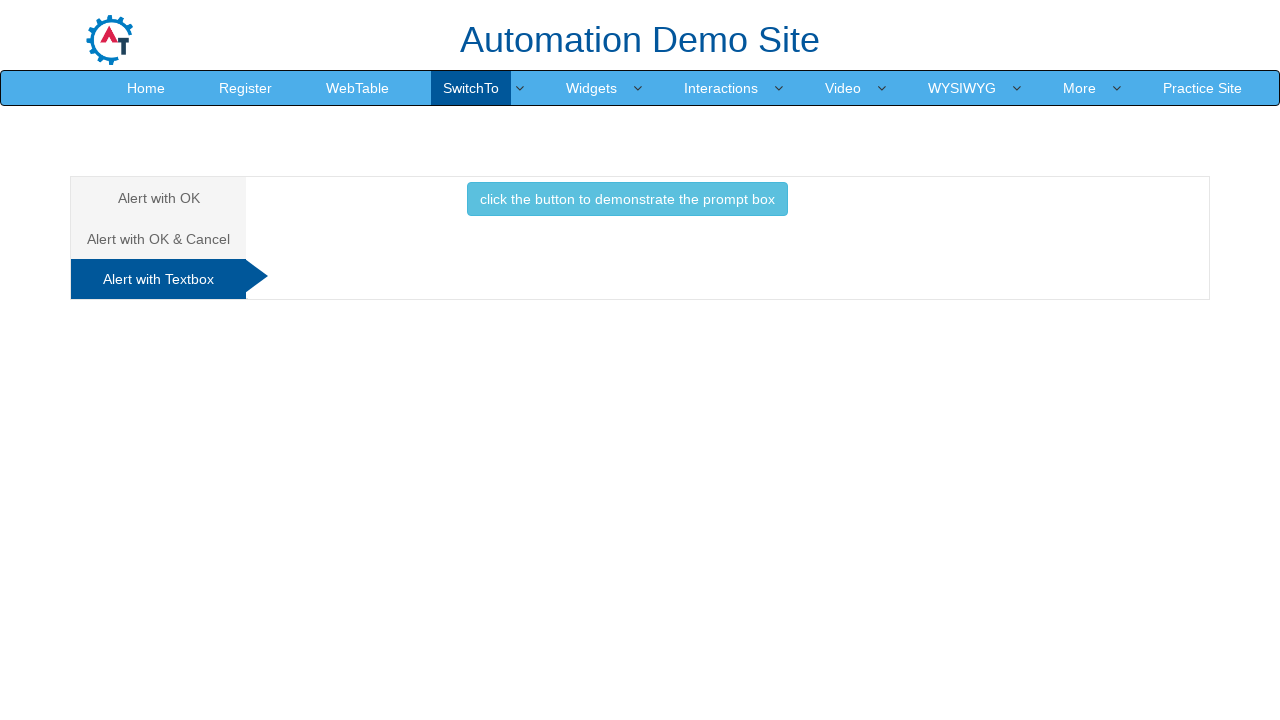

Clicked button to demonstrate the prompt alert at (627, 199) on xpath=//button[contains(text(),'demonstrate the')]
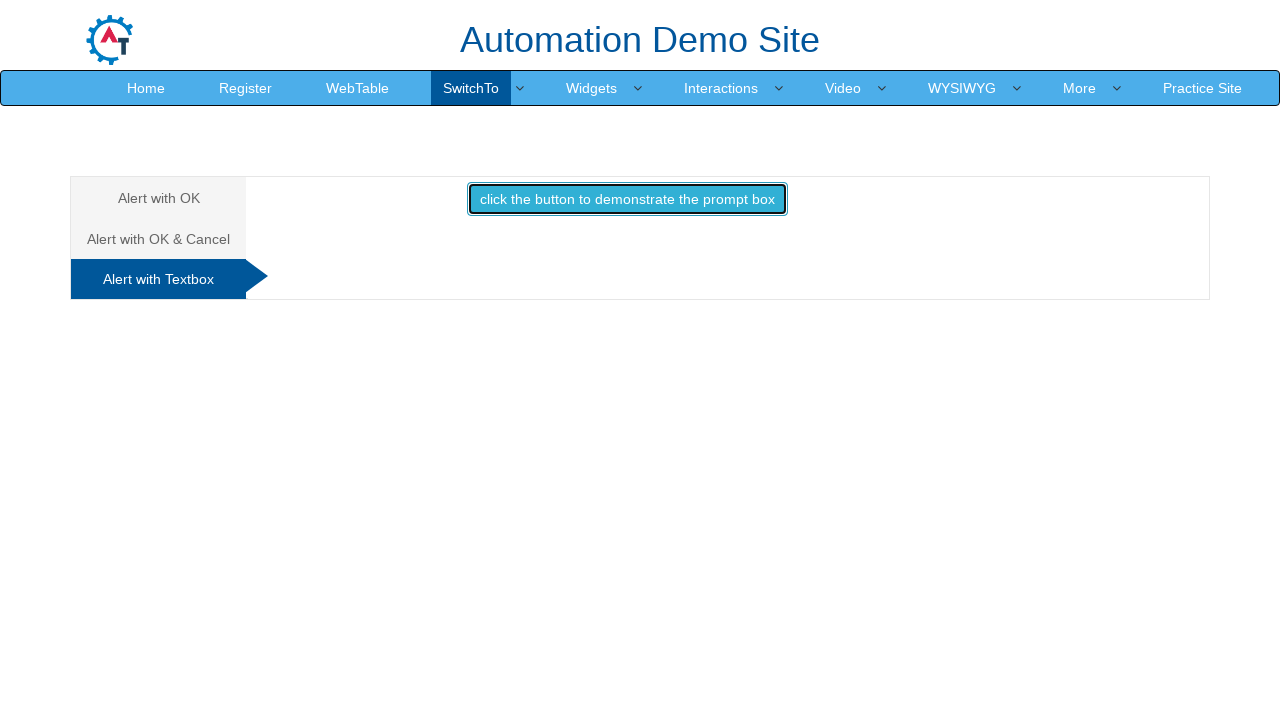

Set up dialog handler to accept prompt with text 'Nandakumar'
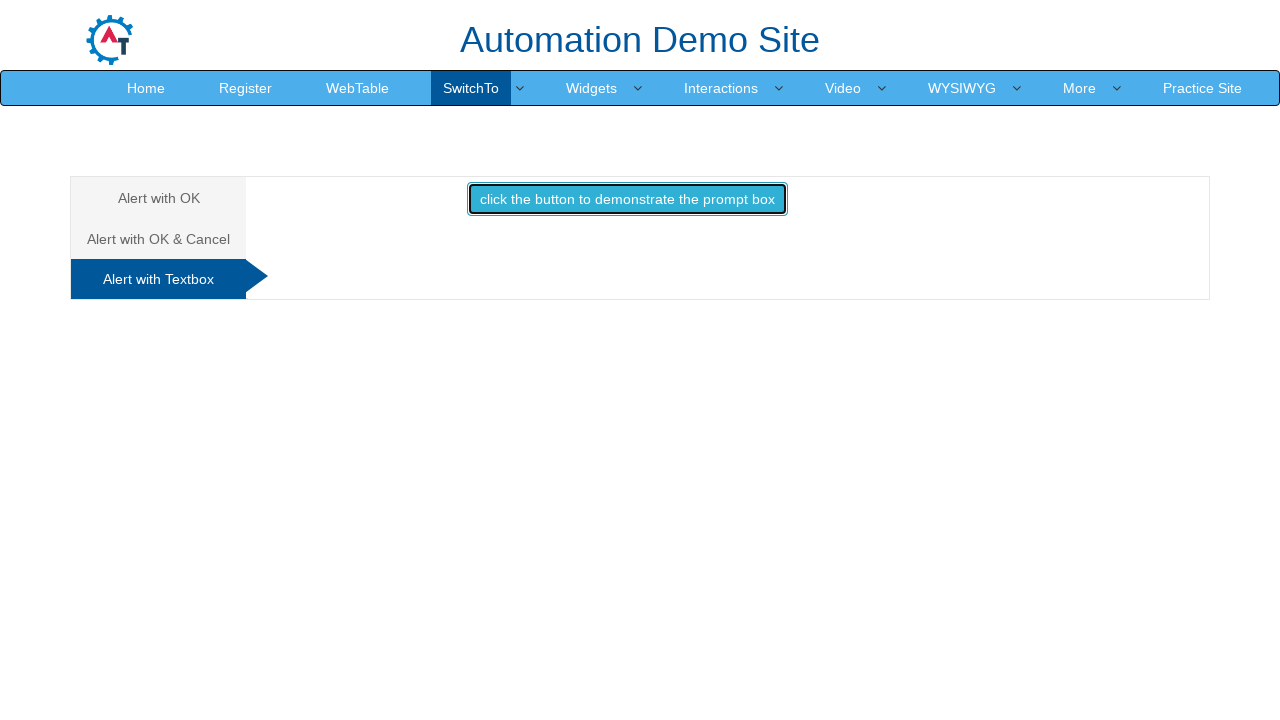

Clicked button again to trigger the dialog at (627, 199) on xpath=//button[contains(text(),'demonstrate the')]
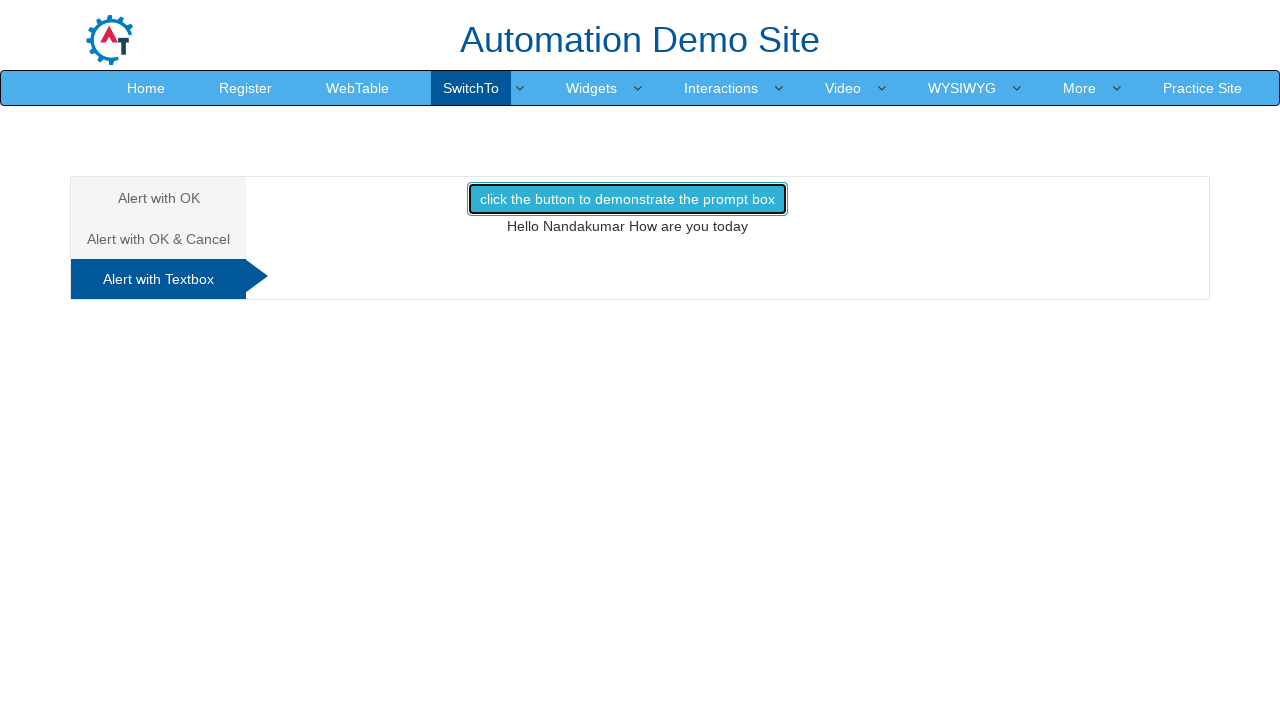

Waited for dialog to be handled
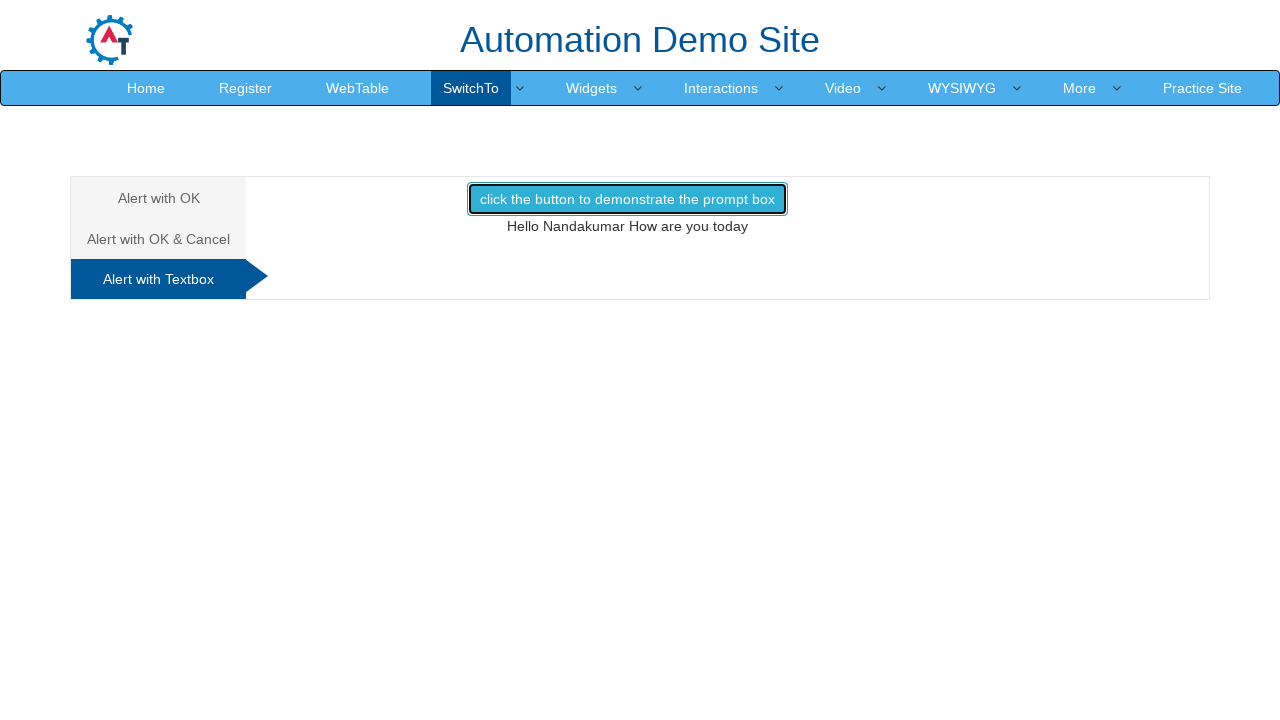

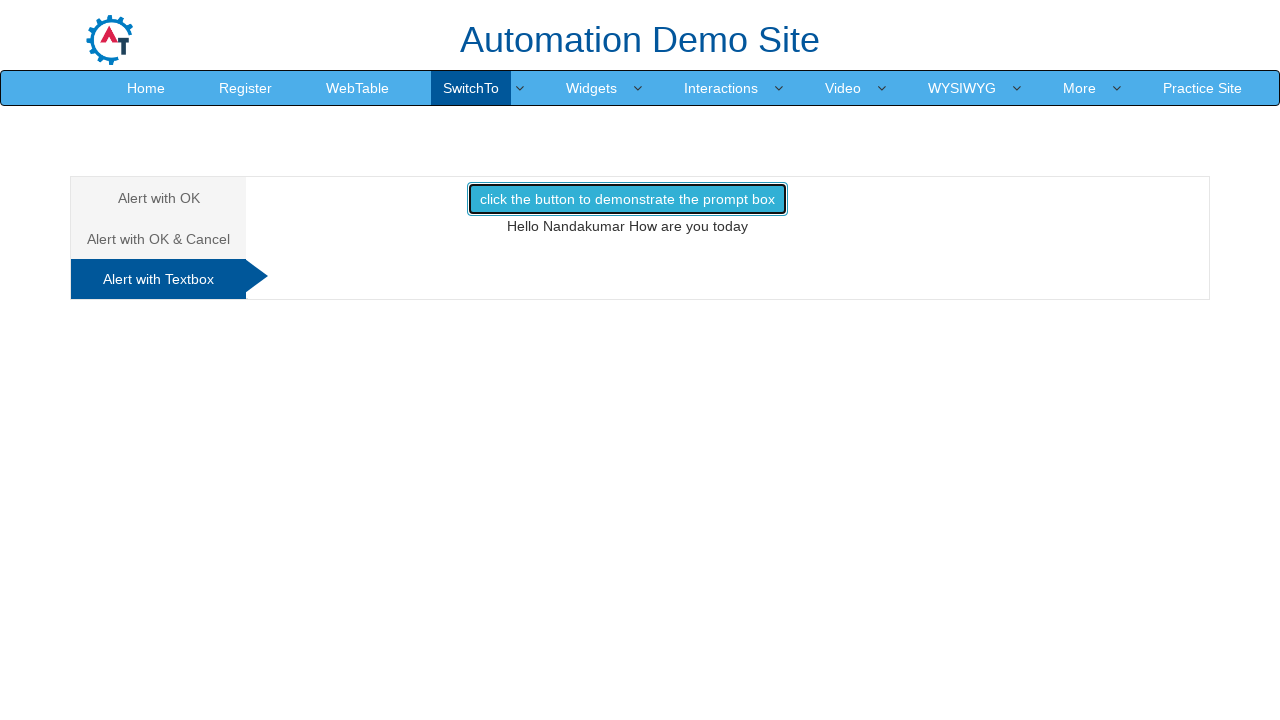